Tests confirm box interaction by clicking the confirm button and dismissing the confirmation dialog

Starting URL: https://automationbysqatools.blogspot.com/2020/08/alerts.html

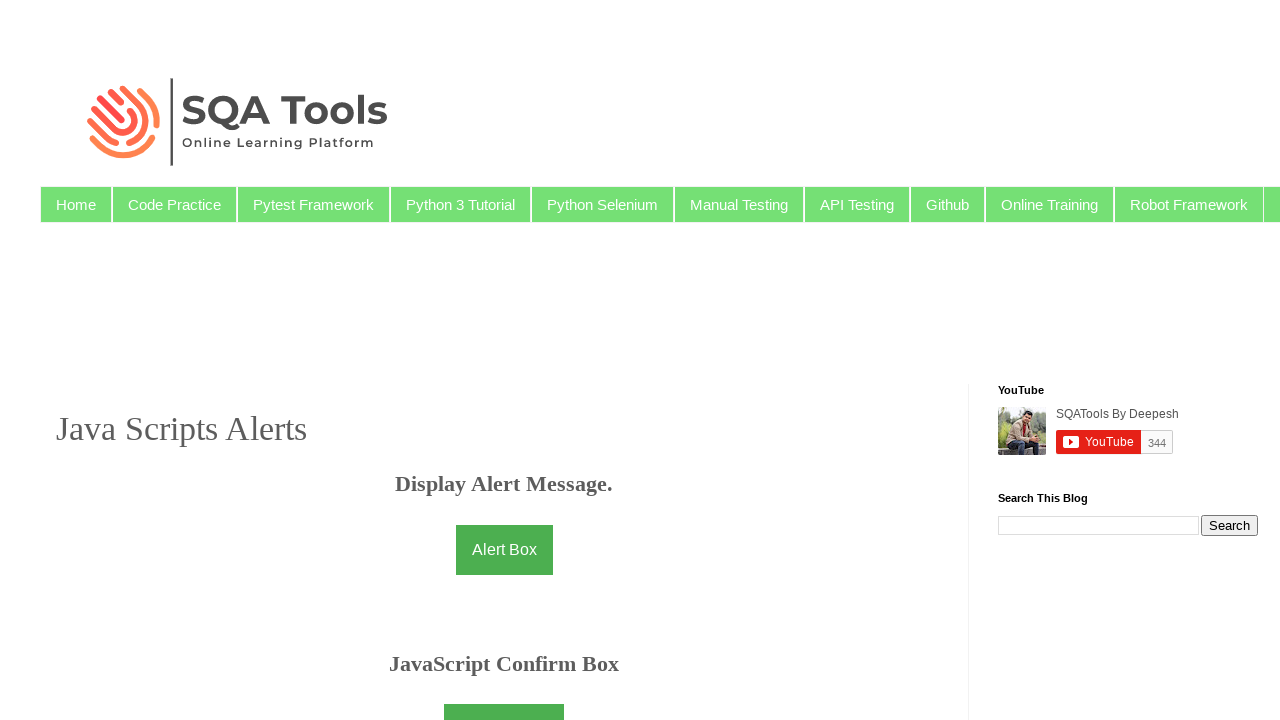

Clicked confirm button to trigger confirmation dialog at (504, 695) on #button
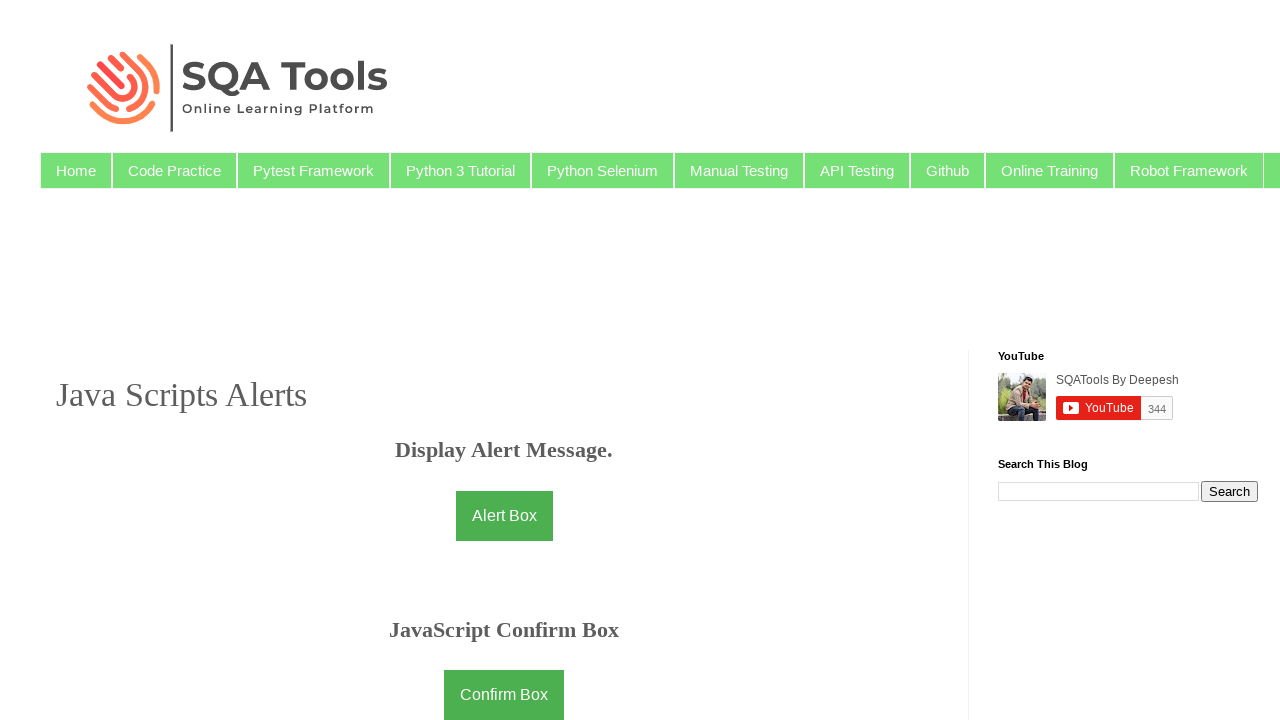

Set up dialog handler to dismiss confirmation dialog
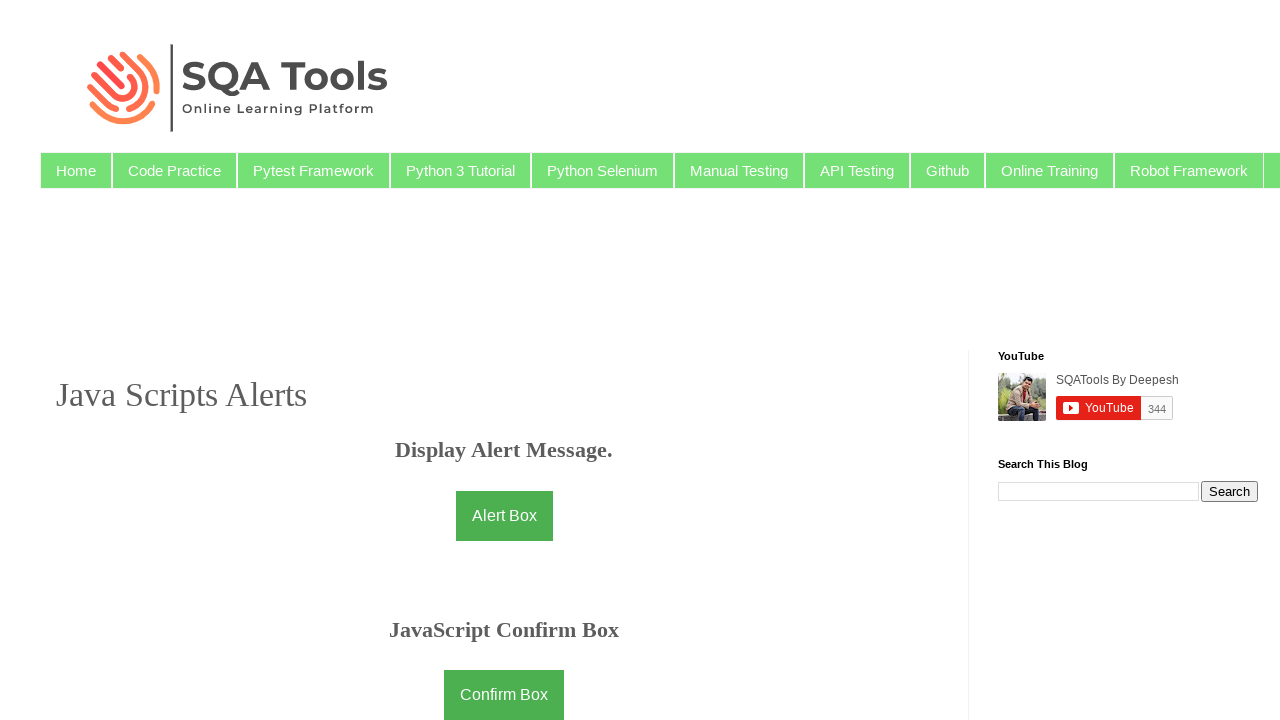

Waited for result message to appear
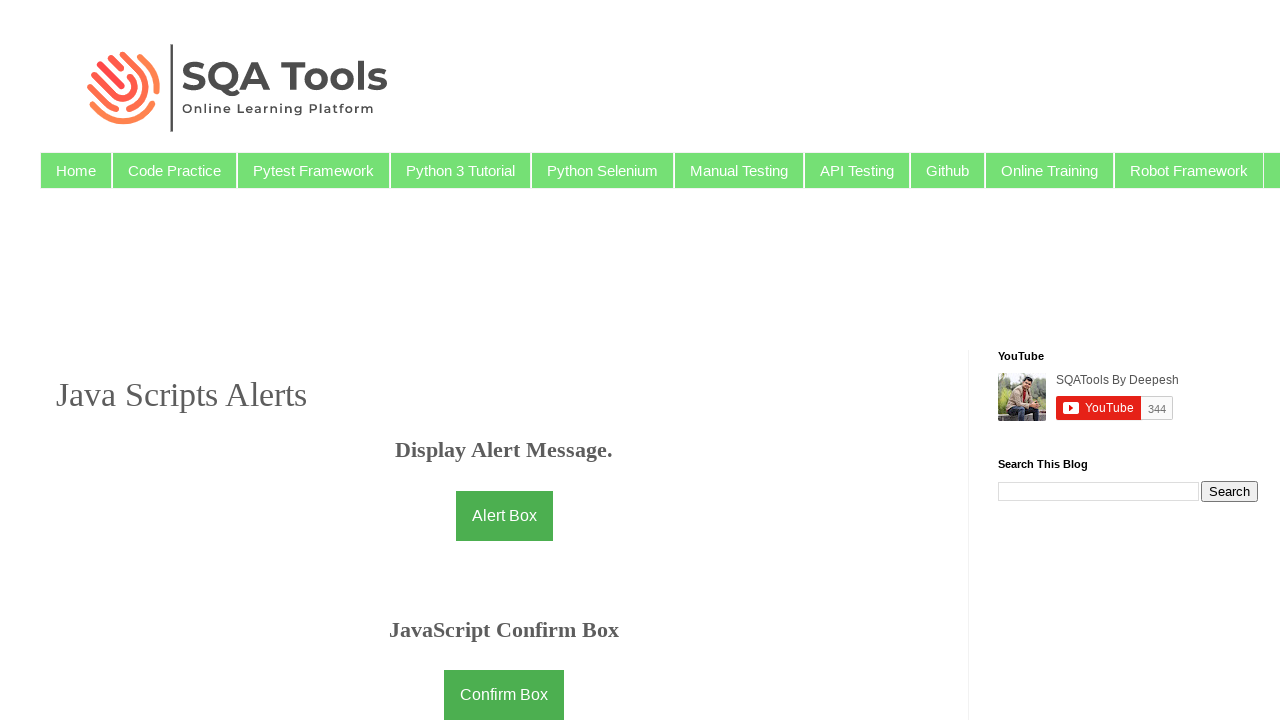

Verified result message displays 'You pressed Cancel!'
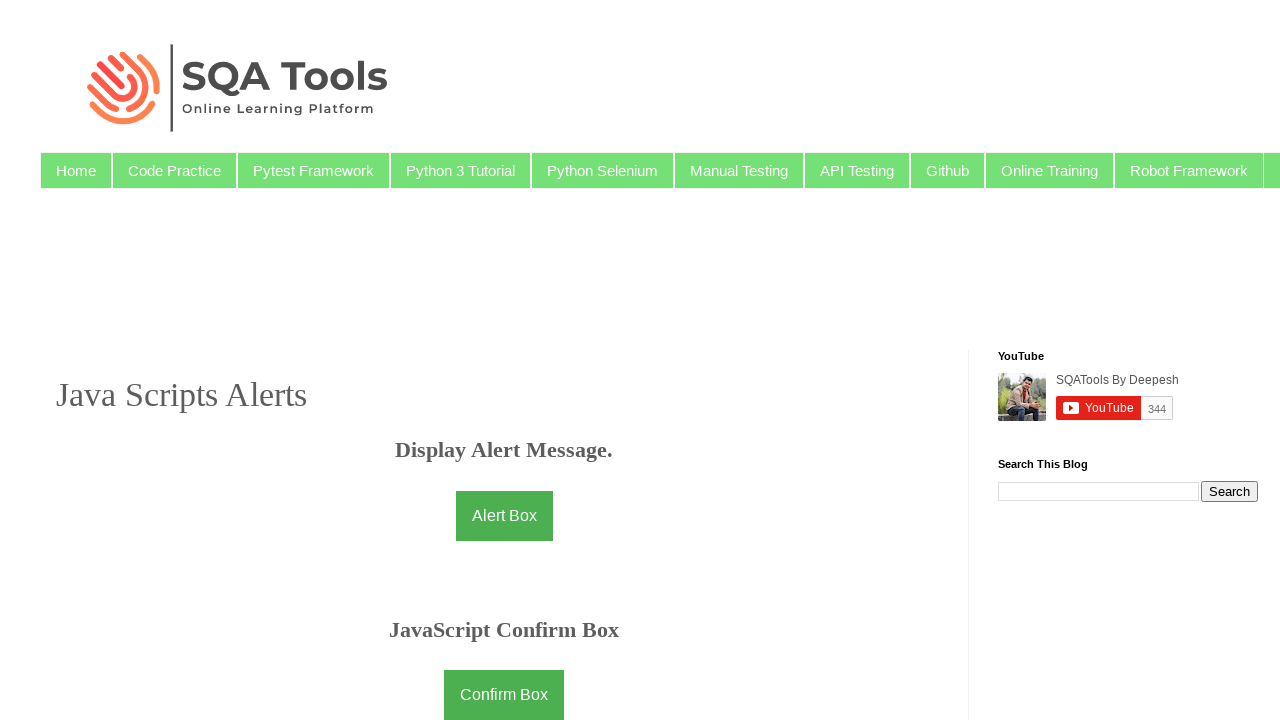

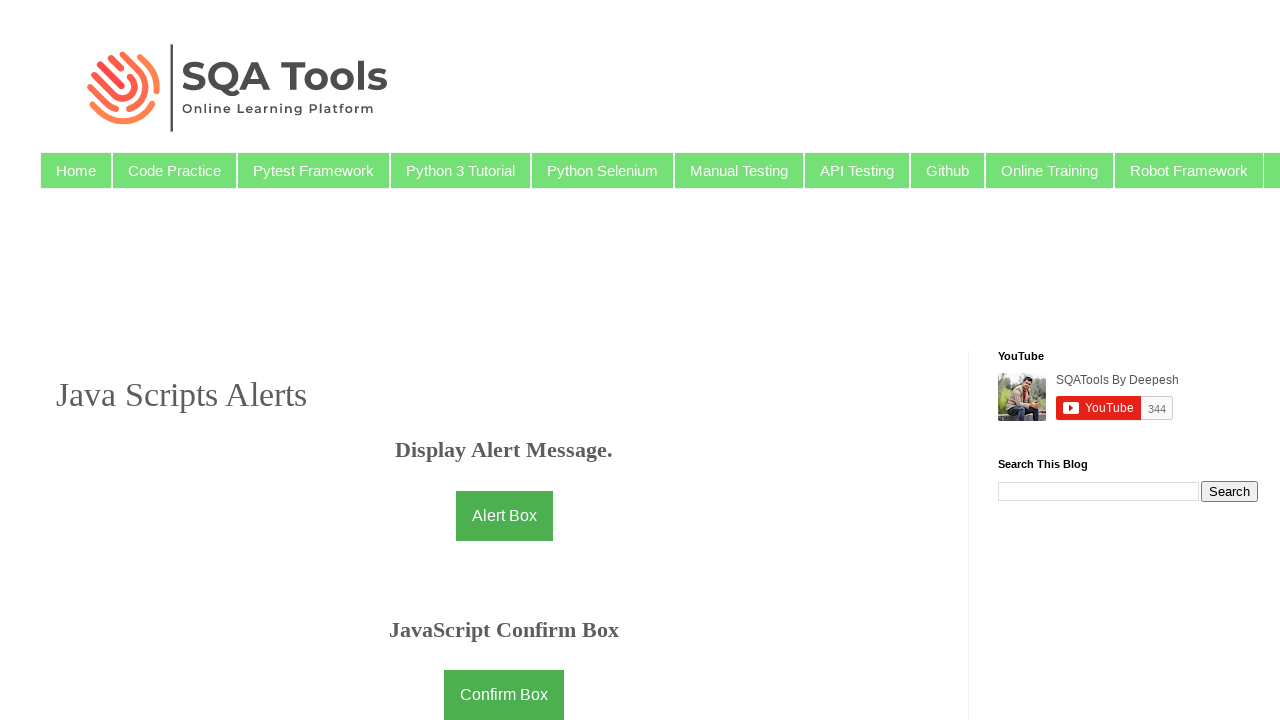